Tests hidden layers by clicking green button to reveal blue button, then clicking blue button

Starting URL: http://uitestingplayground.com/

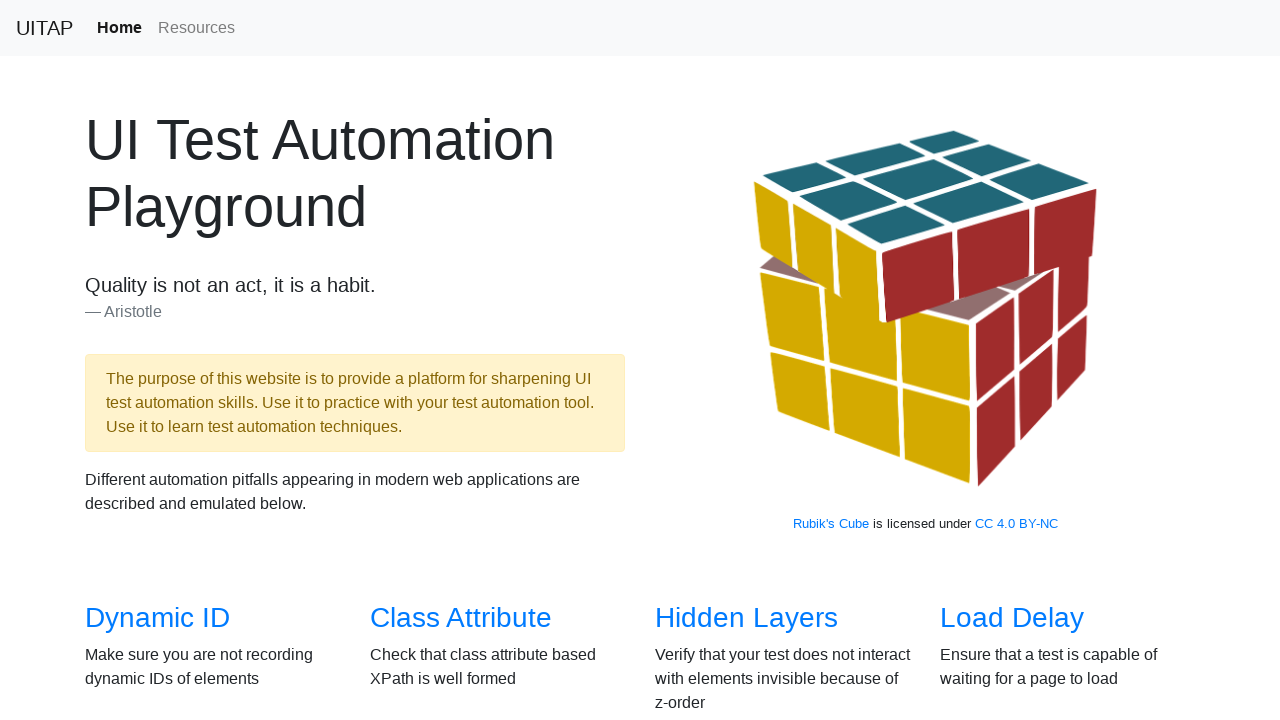

Clicked on the Hidden Layers link at (746, 618) on a[href="/hiddenlayers"]
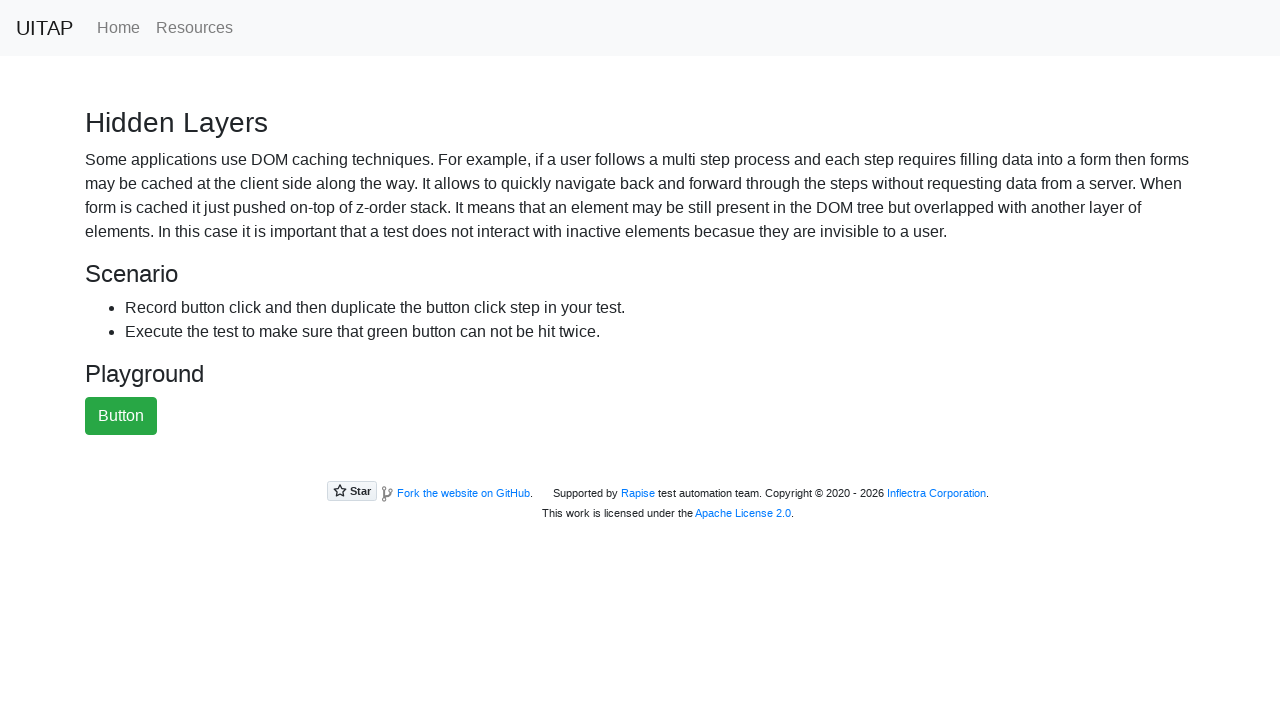

Green button is visible
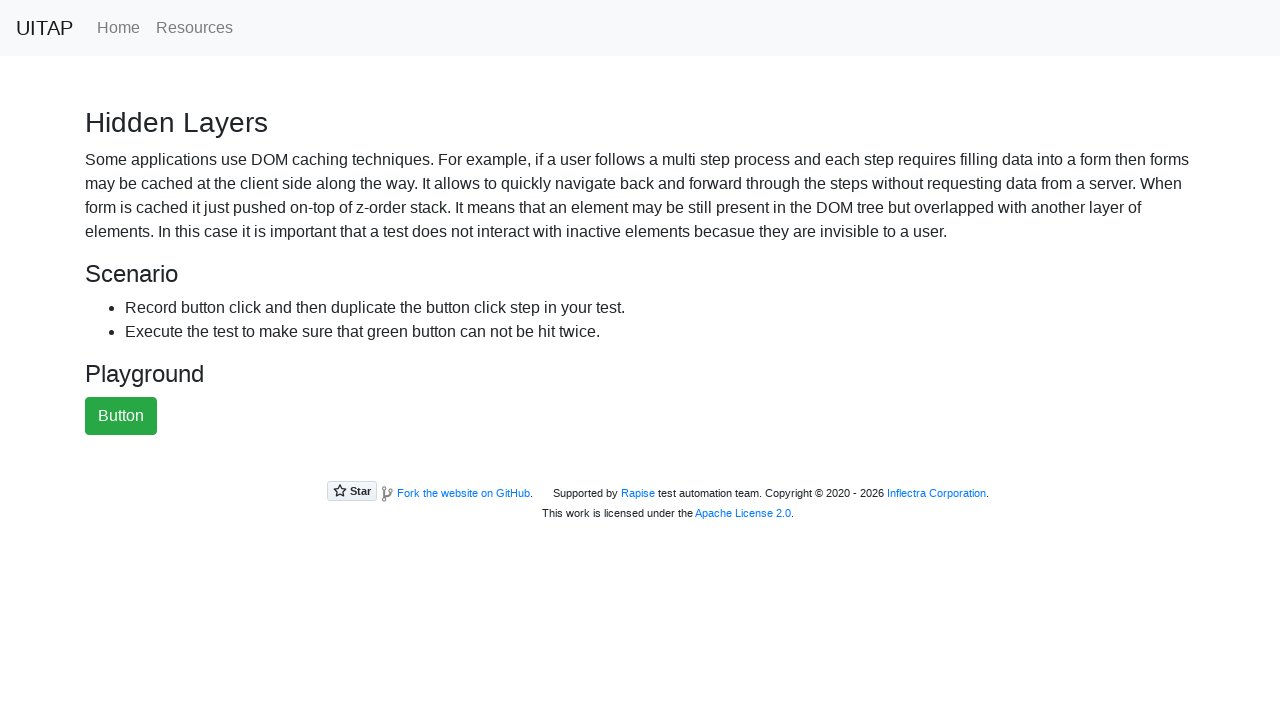

Clicked the green button to reveal blue button at (121, 416) on #greenButton
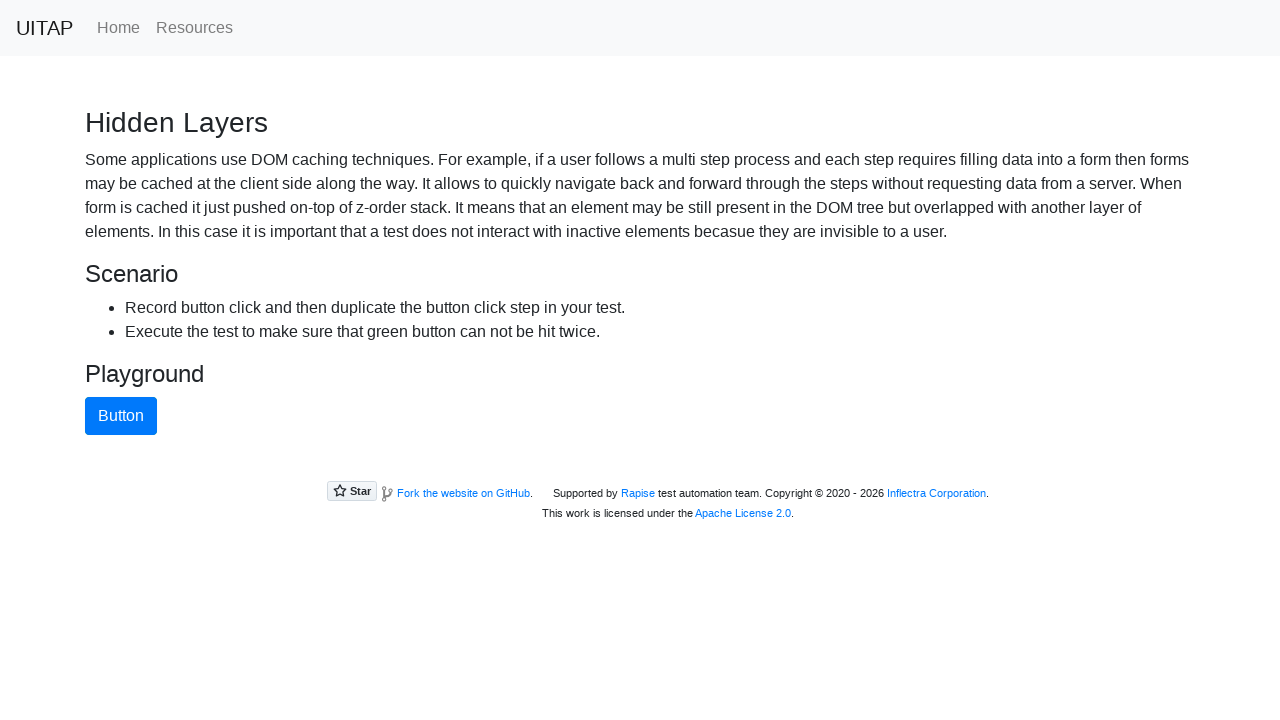

Blue button became visible
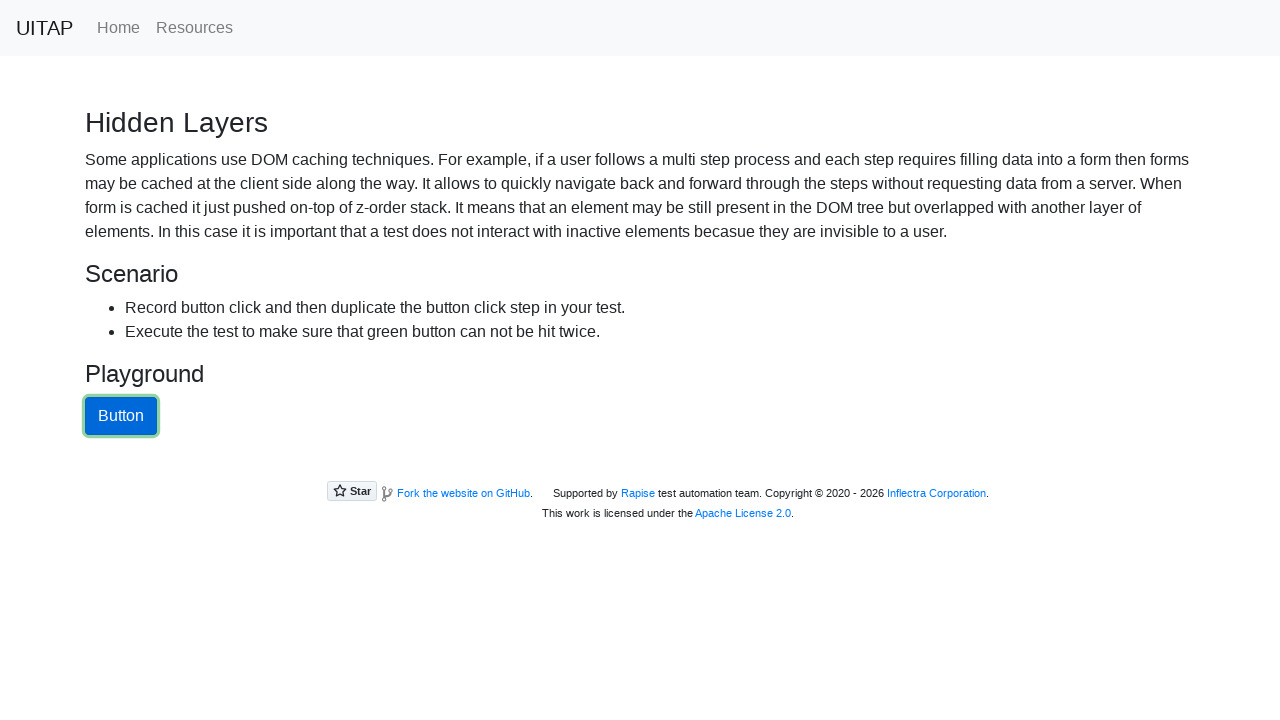

Clicked the blue button at (121, 416) on #blueButton
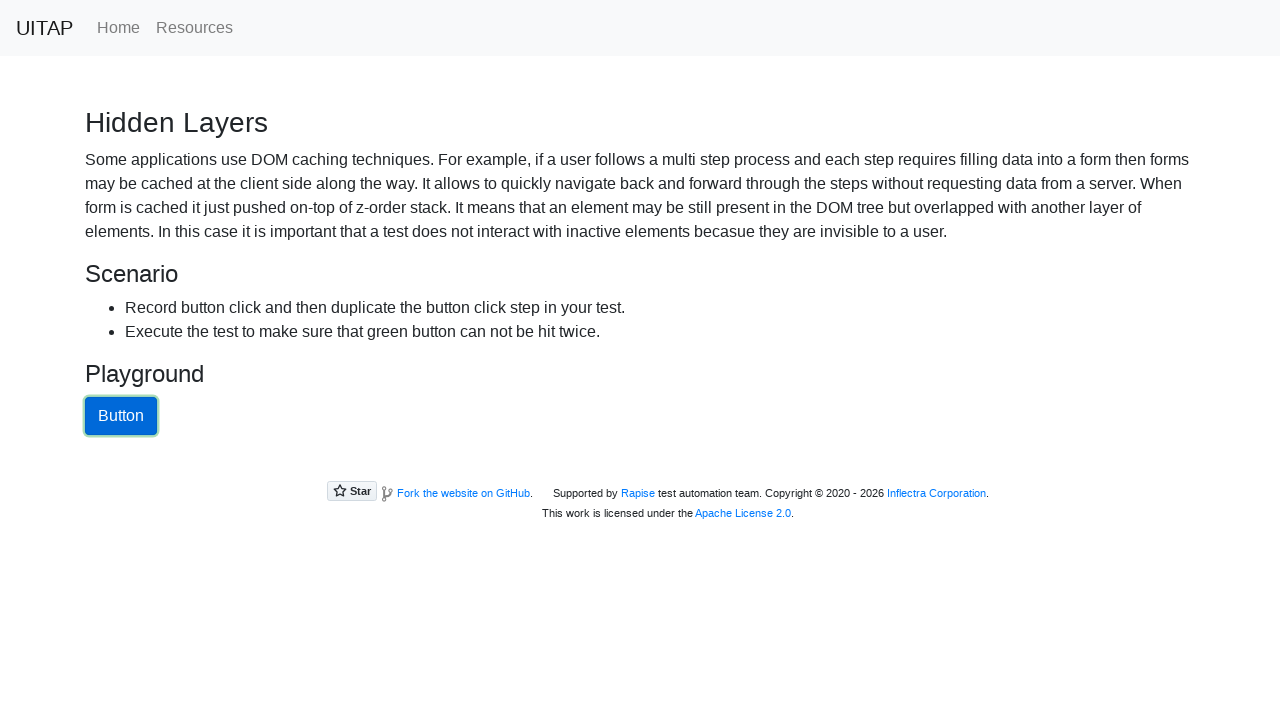

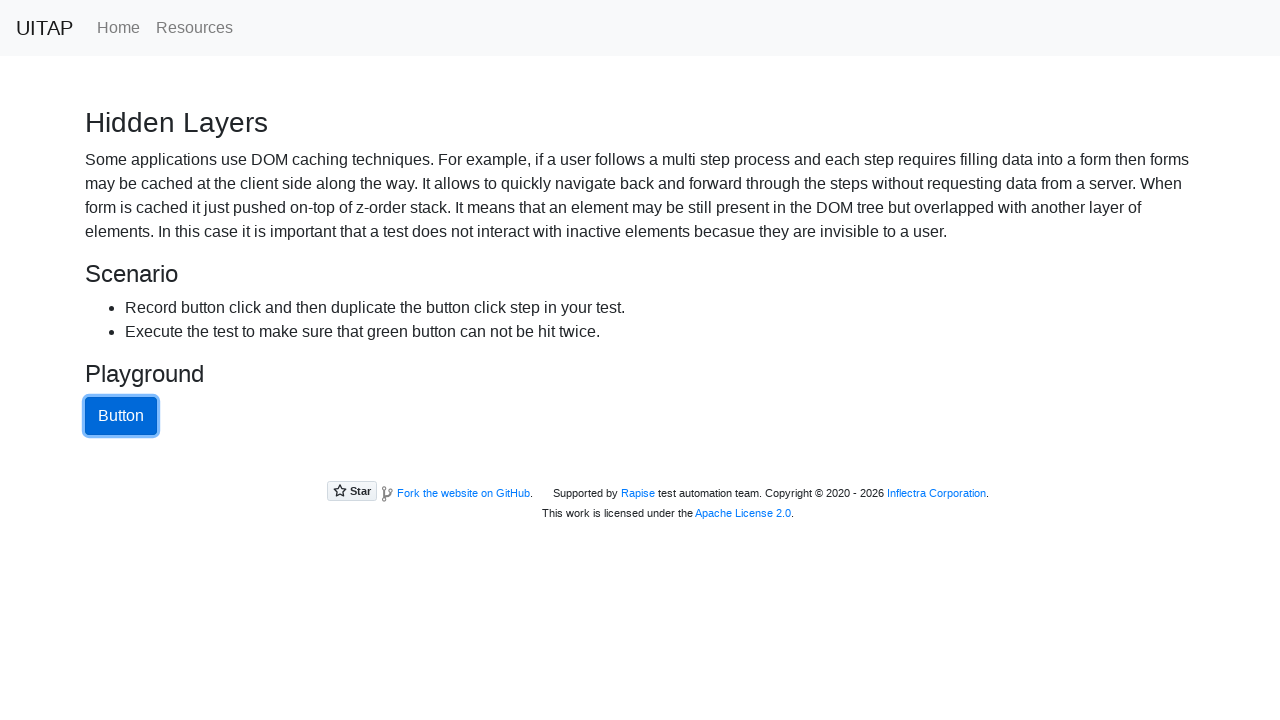